Tests submitting an answer on a Stepik lesson page by filling in a text area with "get()" and clicking the submit button

Starting URL: https://stepik.org/lesson/25969/step/12

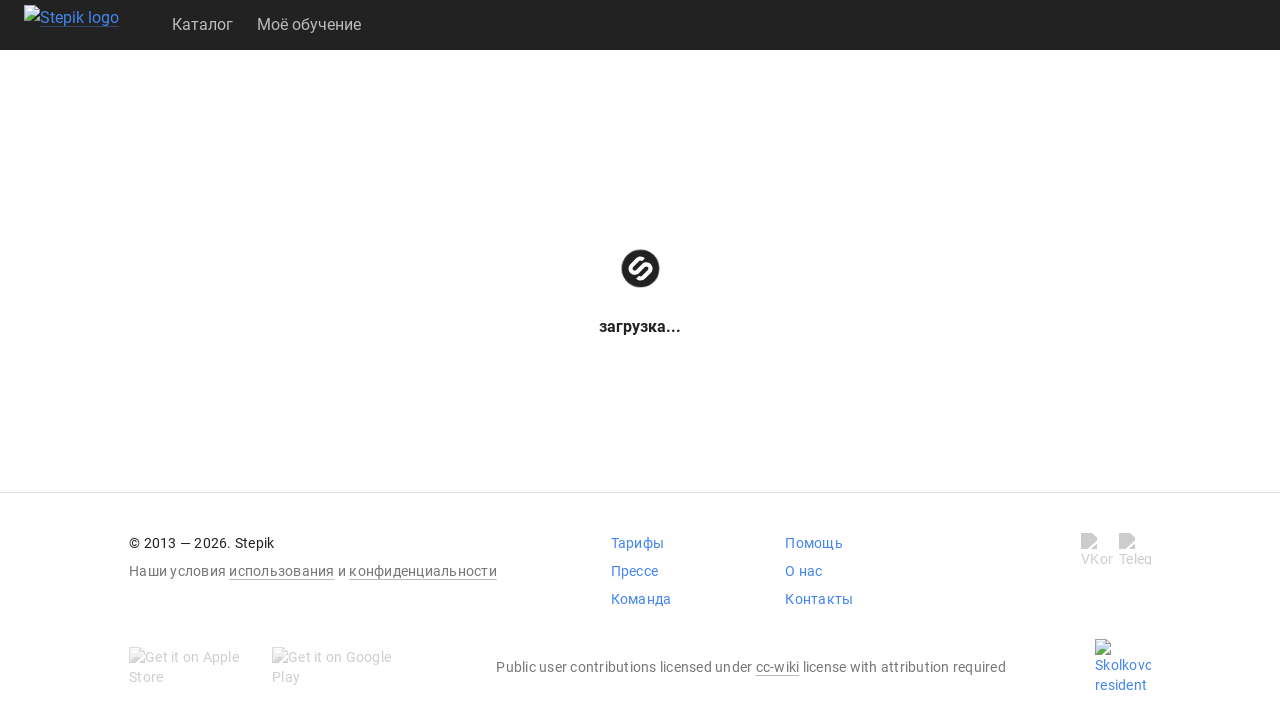

Waited for textarea to be available
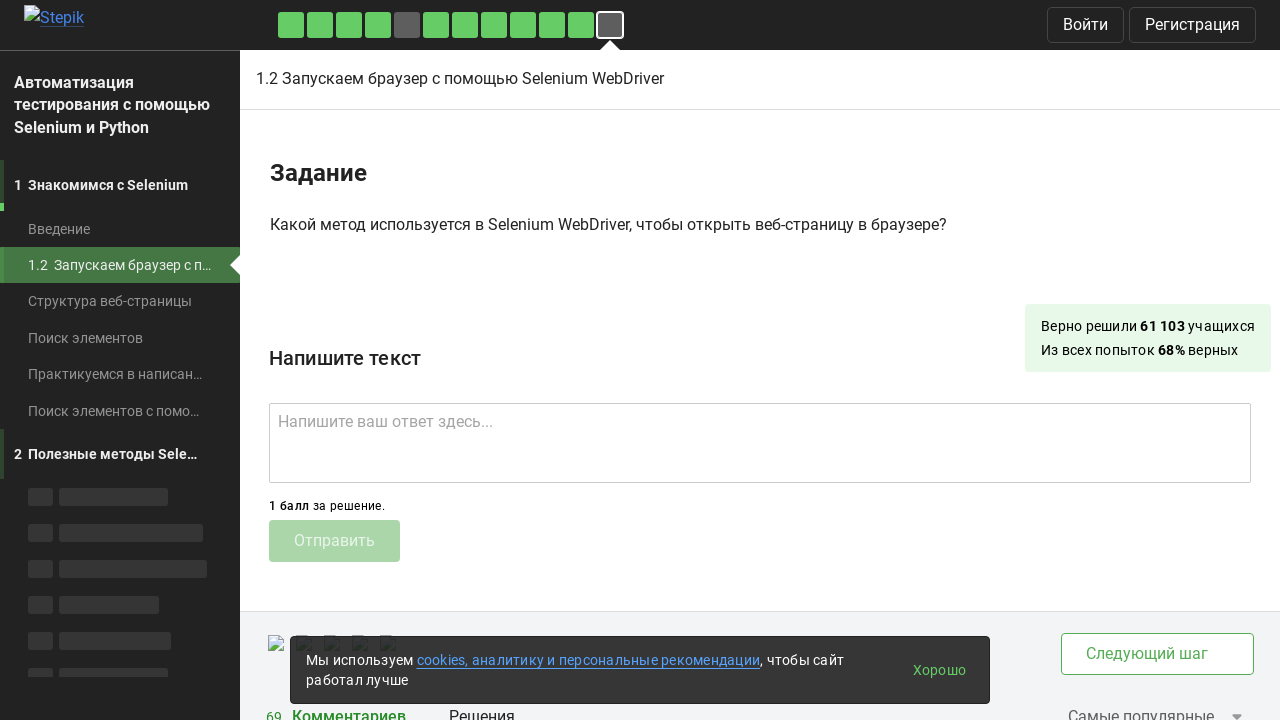

Filled textarea with answer 'get()' on .textarea
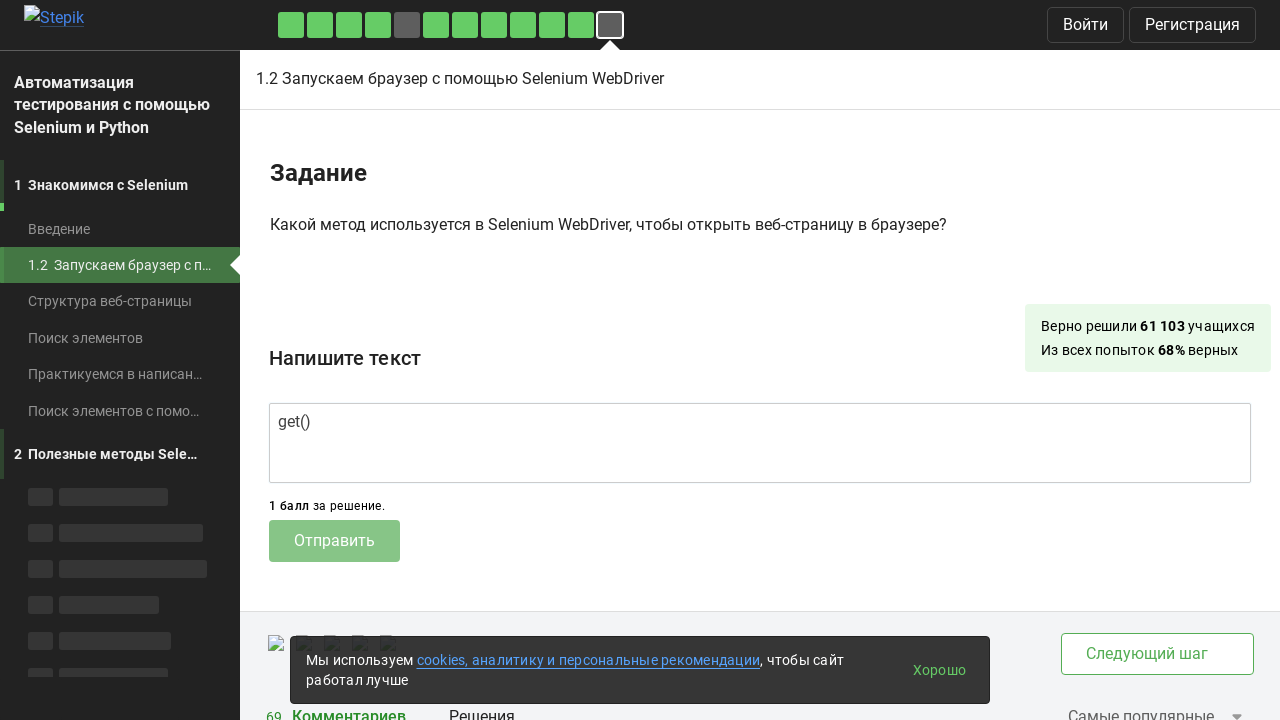

Clicked submit button to submit answer at (334, 541) on .submit-submission
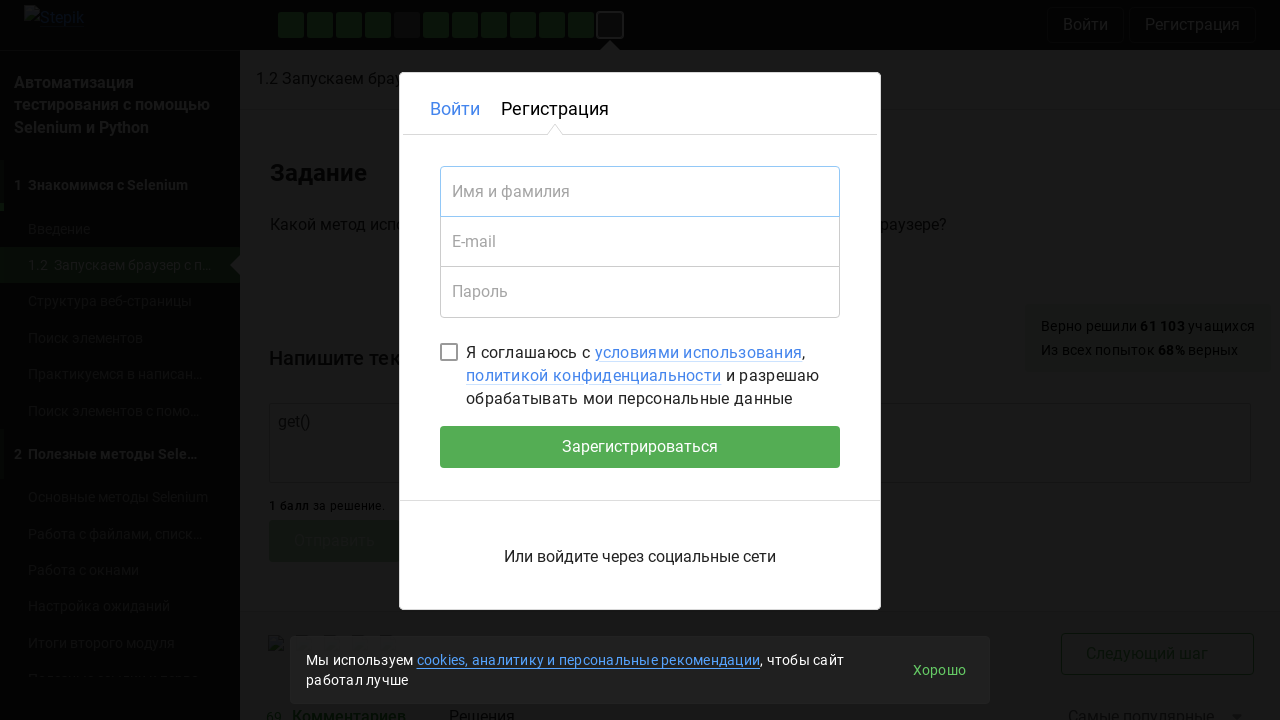

Waited 2 seconds for response to process
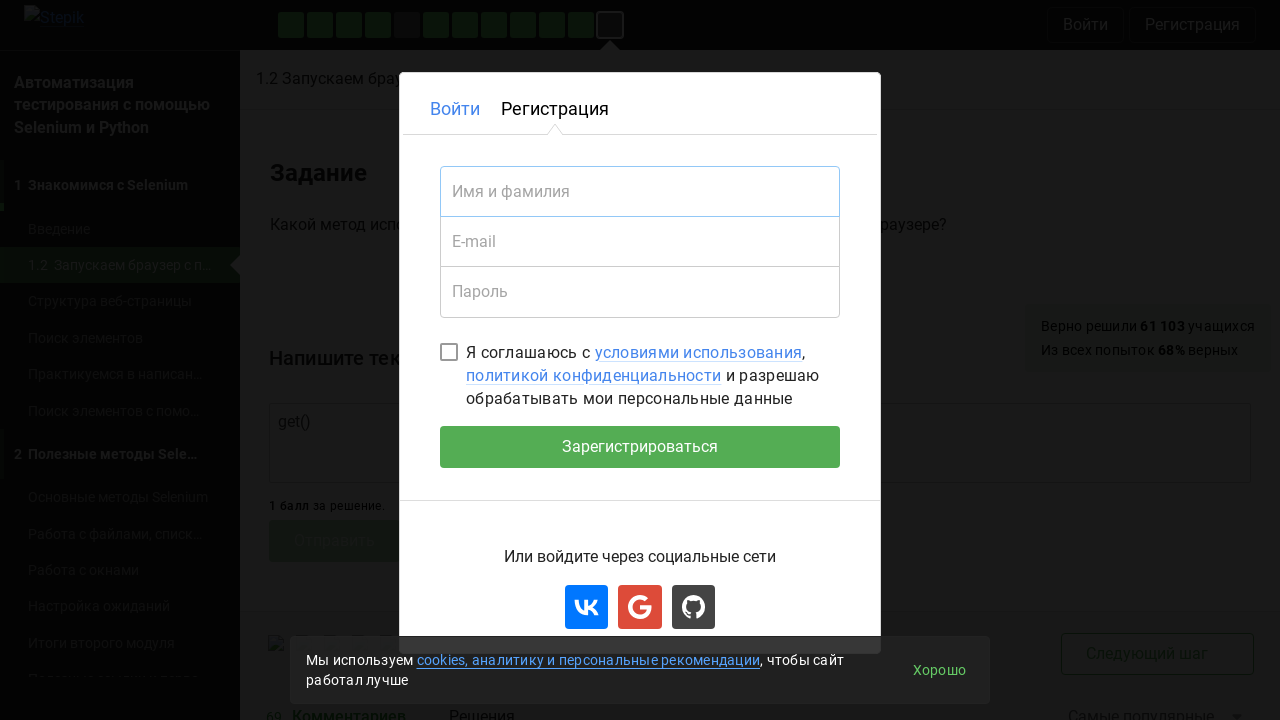

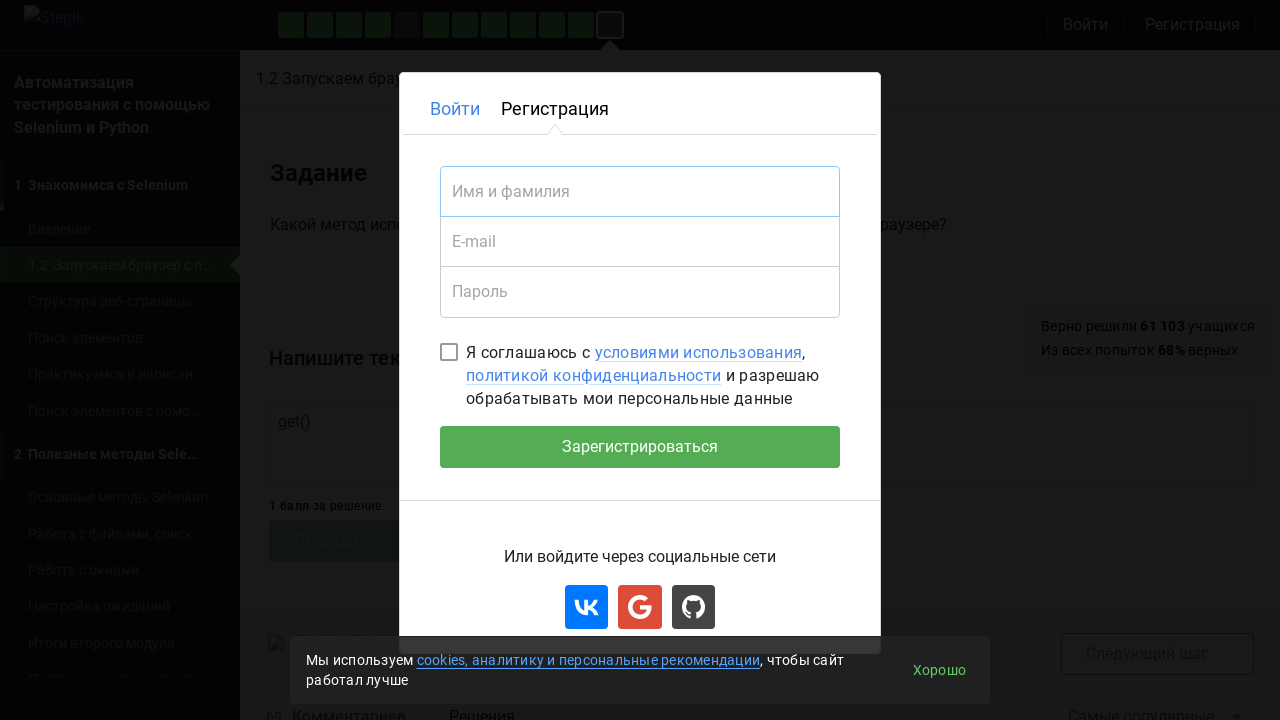